Tests horizontal slider by clicking and dragging the slider to change its value

Starting URL: https://the-internet.herokuapp.com/horizontal_slider

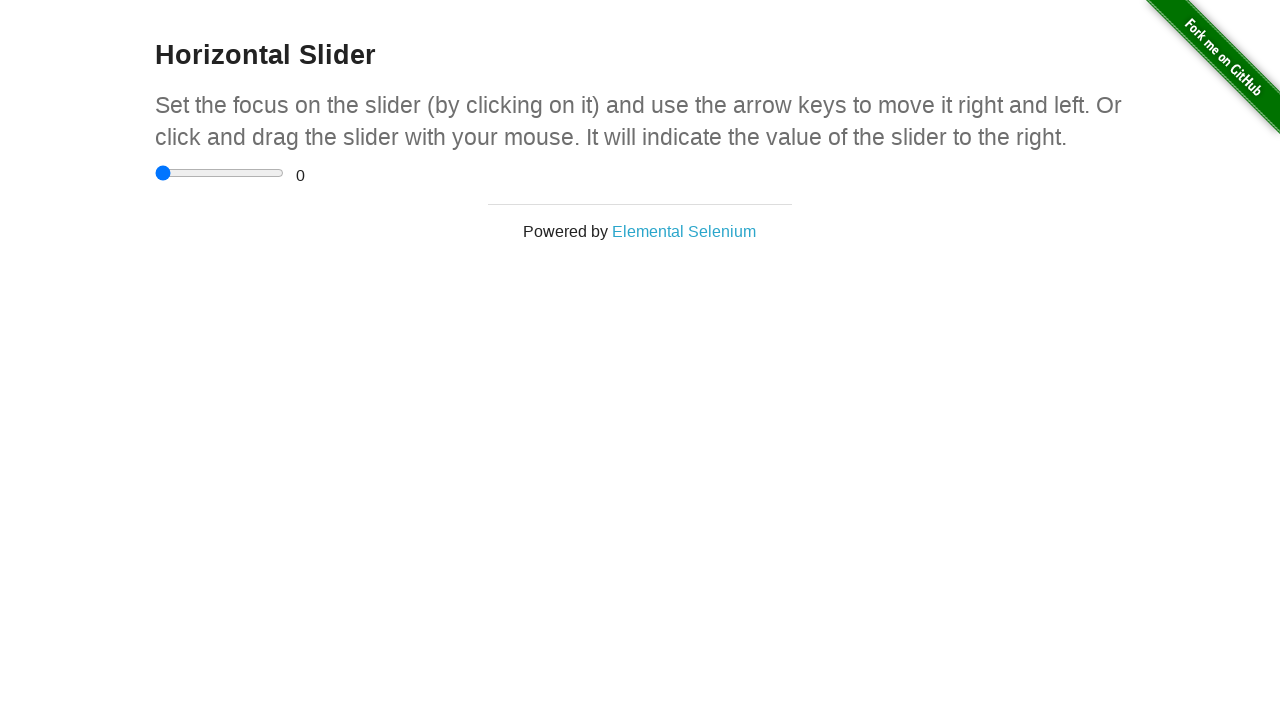

Located horizontal slider element
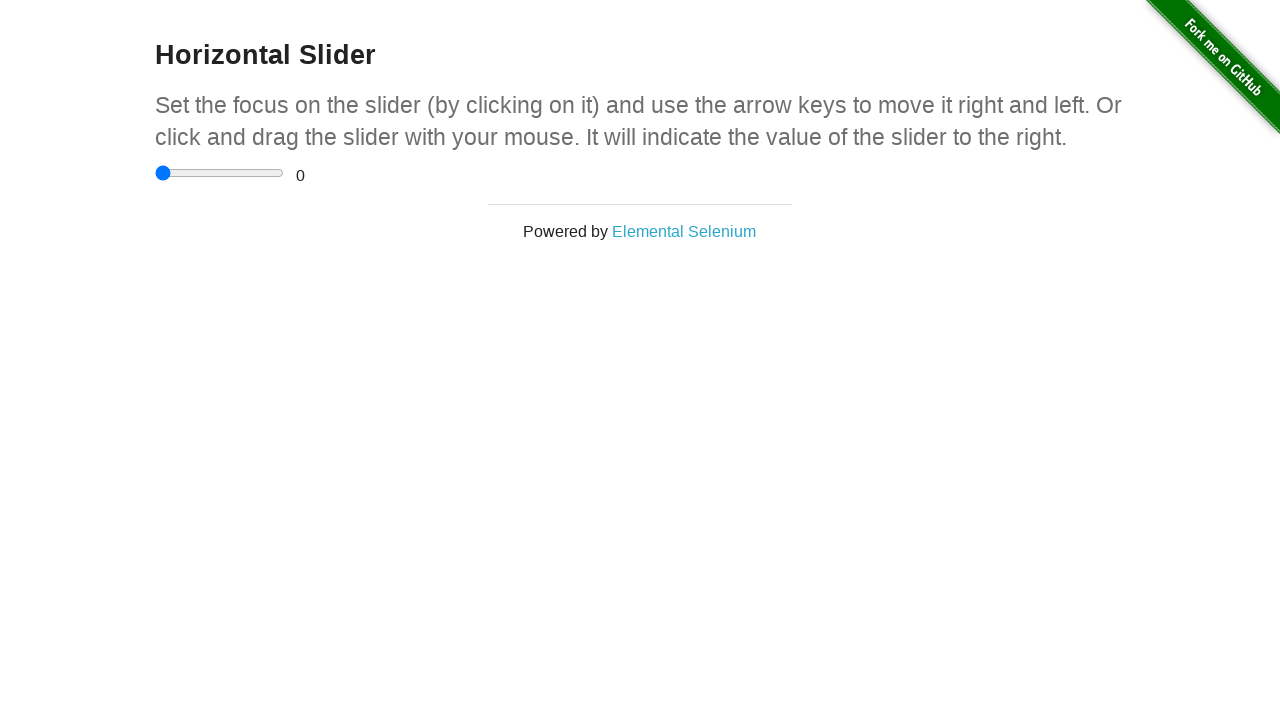

Retrieved initial slider value: 0
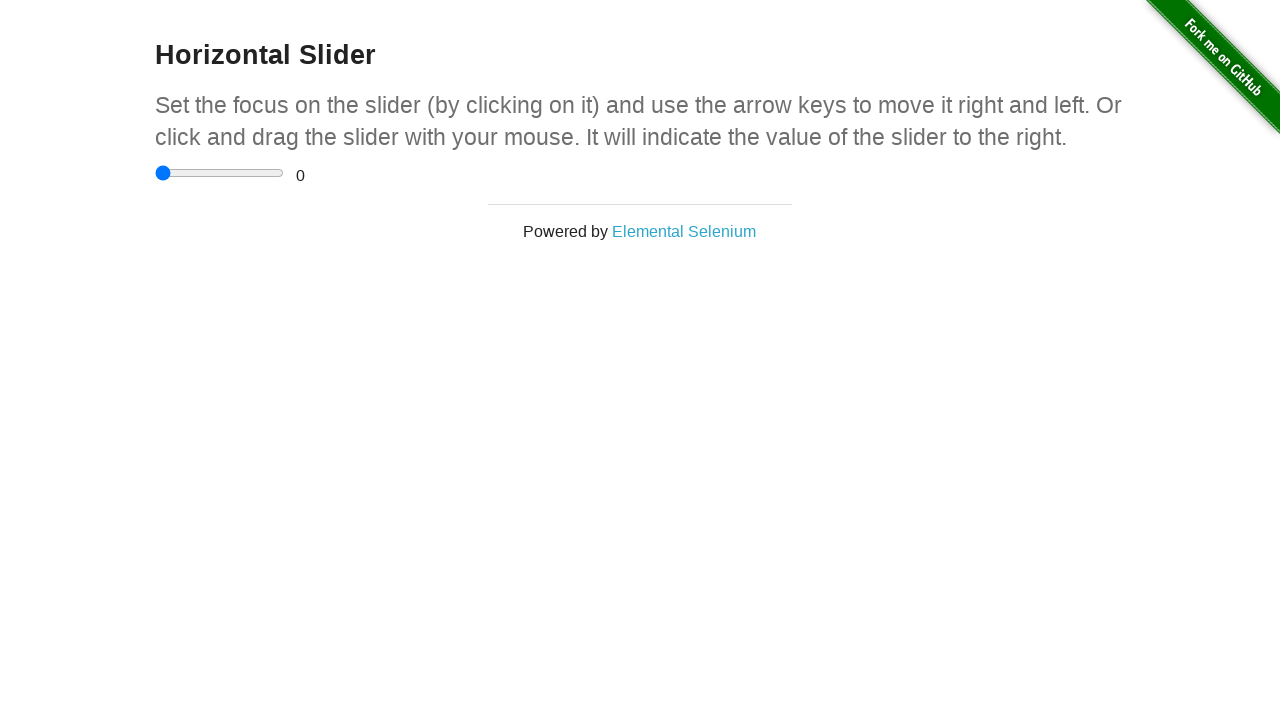

Got slider bounding box coordinates
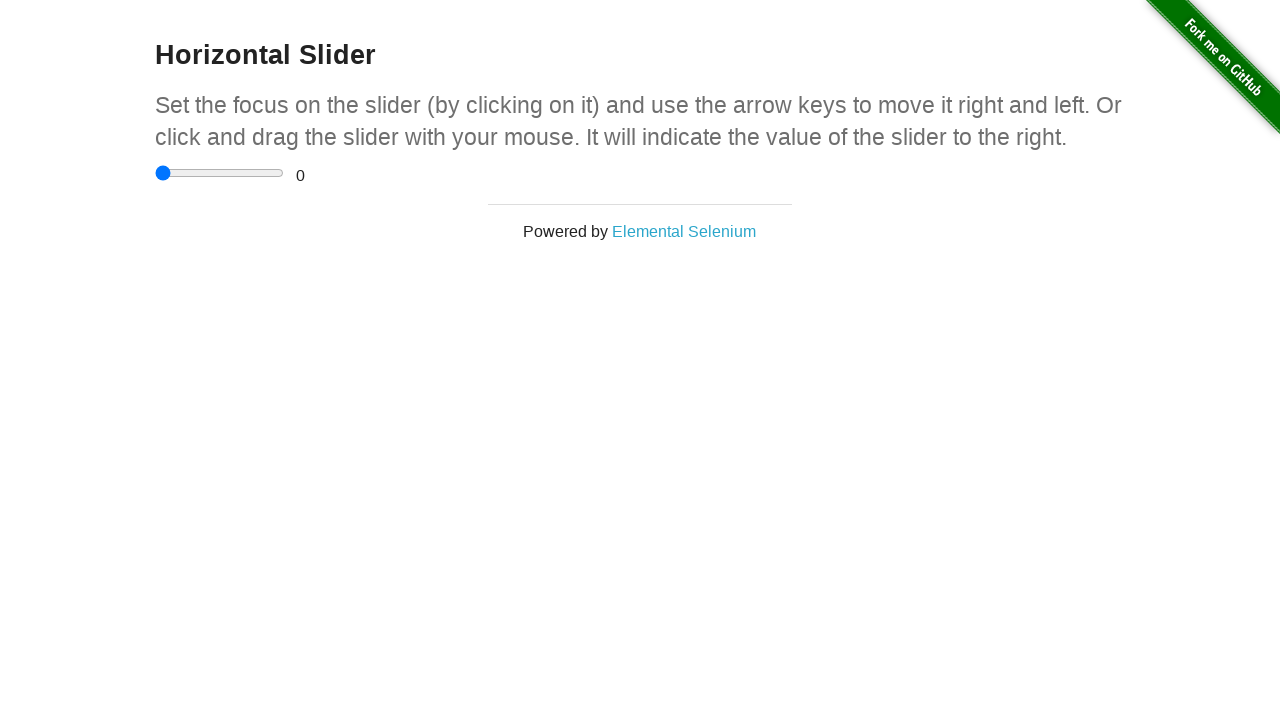

Moved mouse to center of slider at (220, 173)
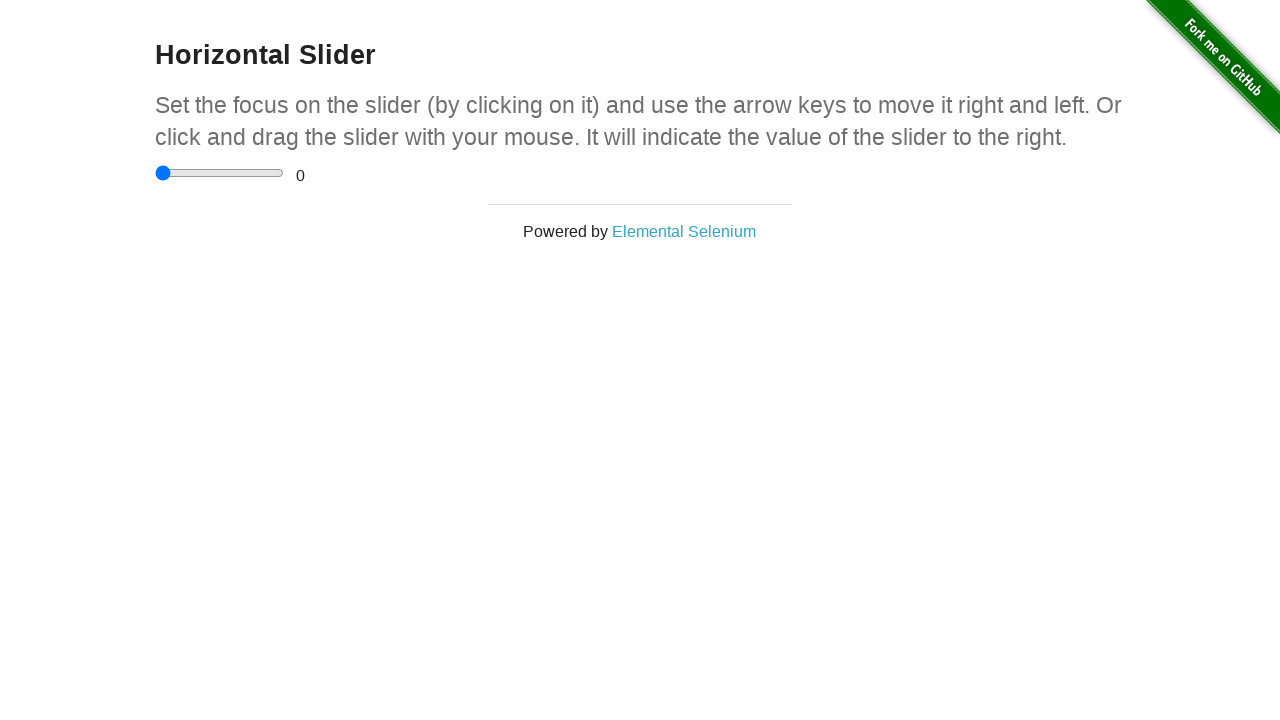

Pressed down mouse button on slider at (220, 173)
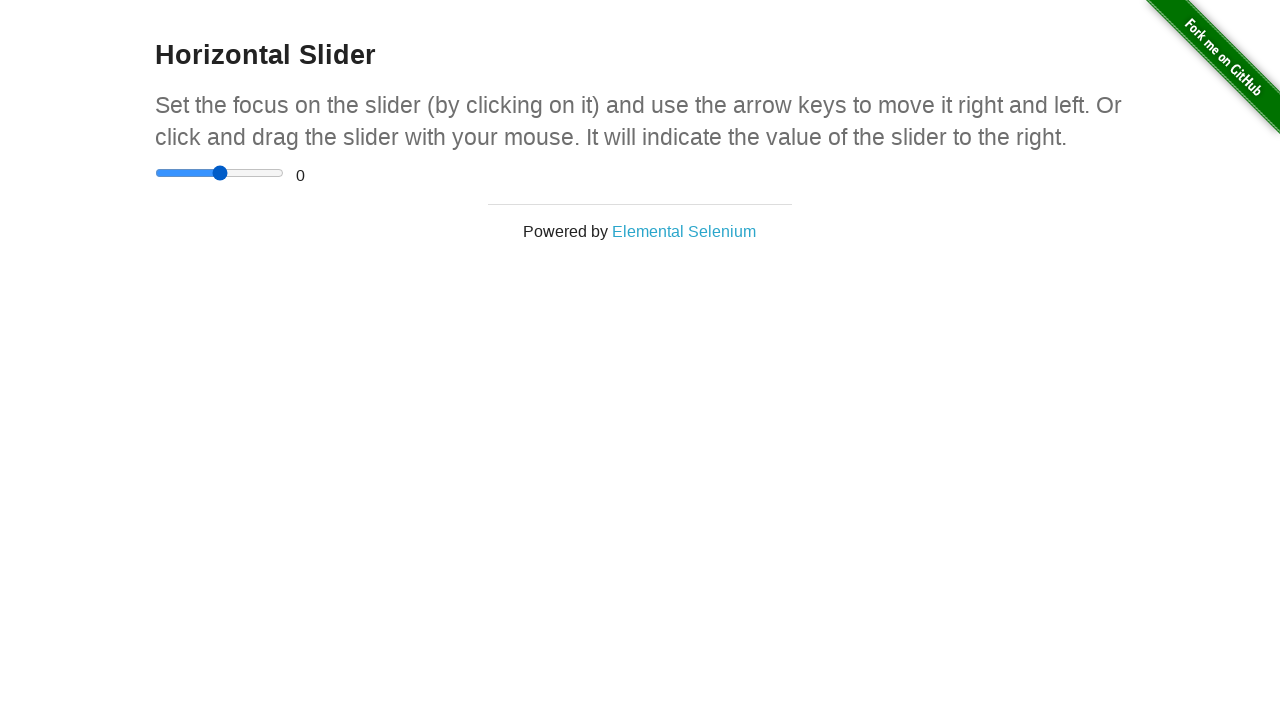

Dragged slider 50 pixels to the right at (270, 173)
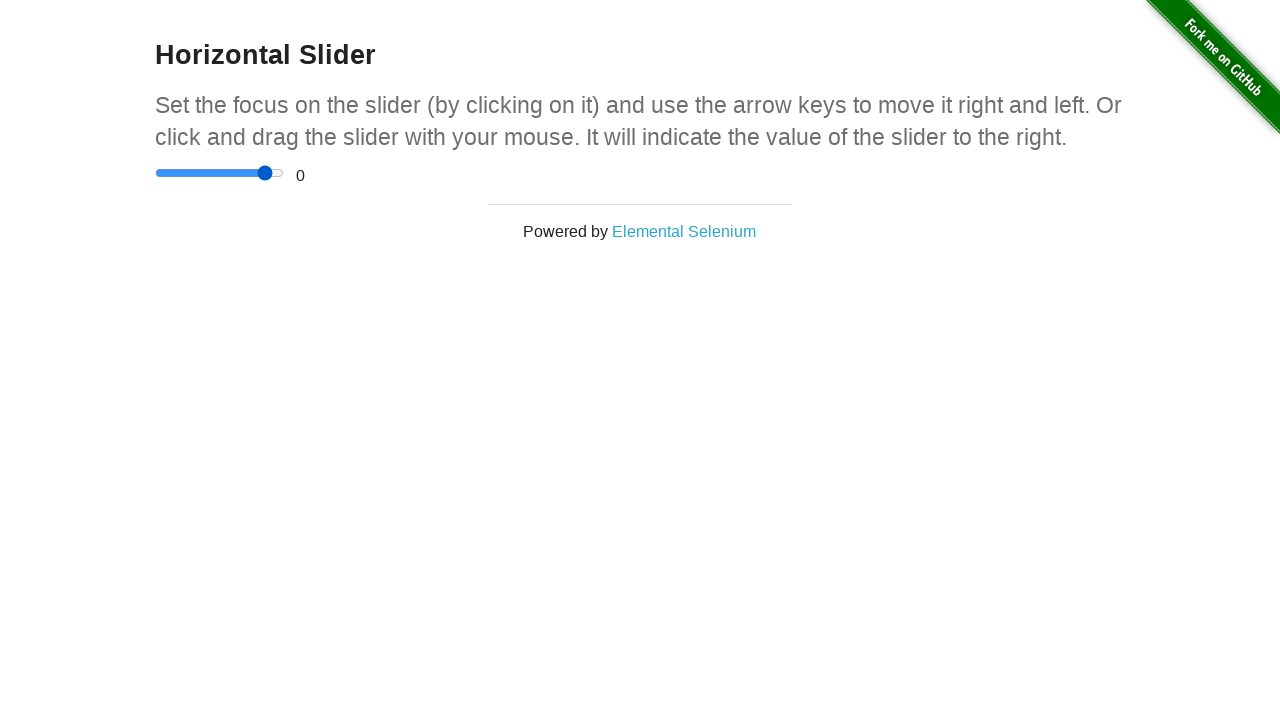

Released mouse button to complete drag at (270, 173)
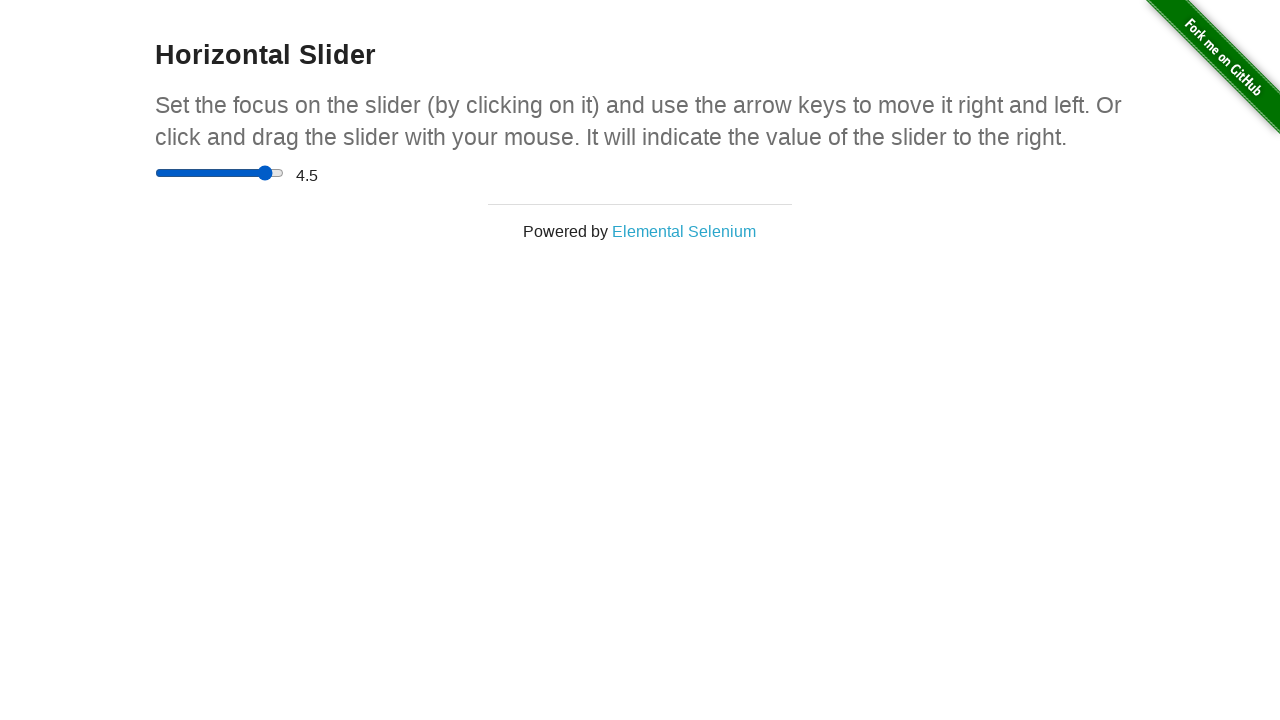

Waited 500ms for slider value to update
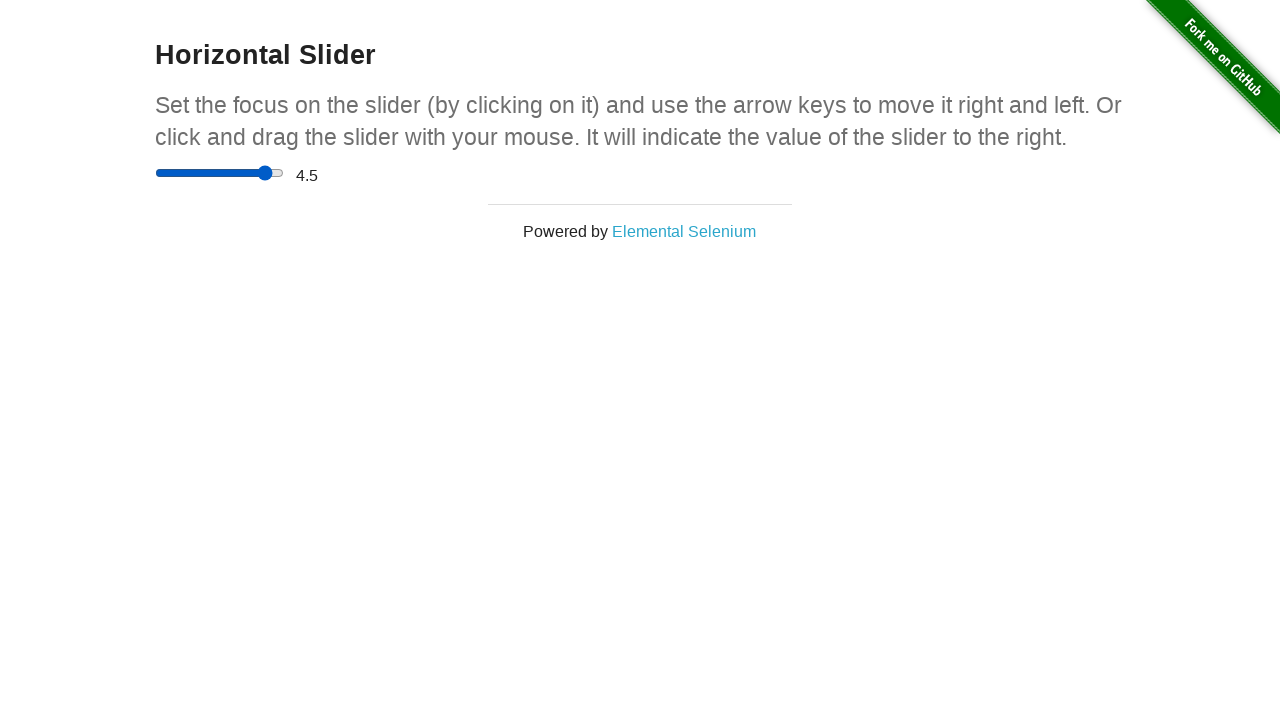

Retrieved new slider value: 4.5
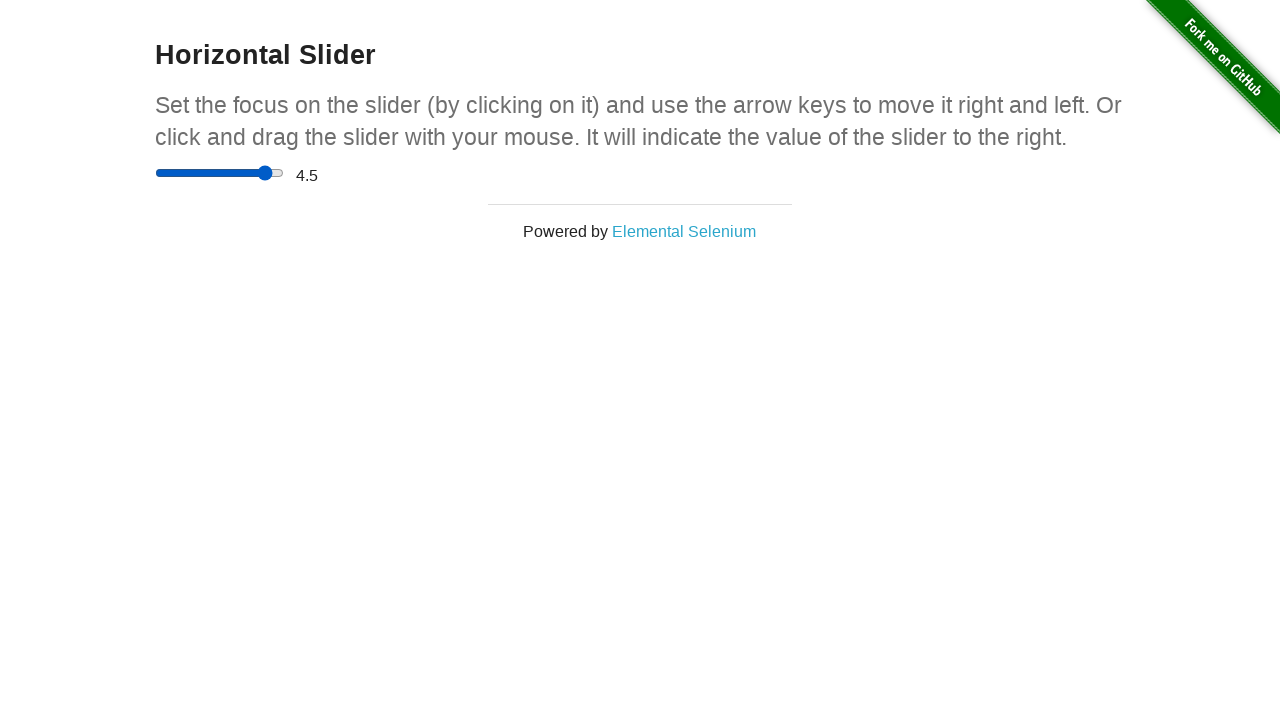

Verified slider value changed from 0 to 4.5
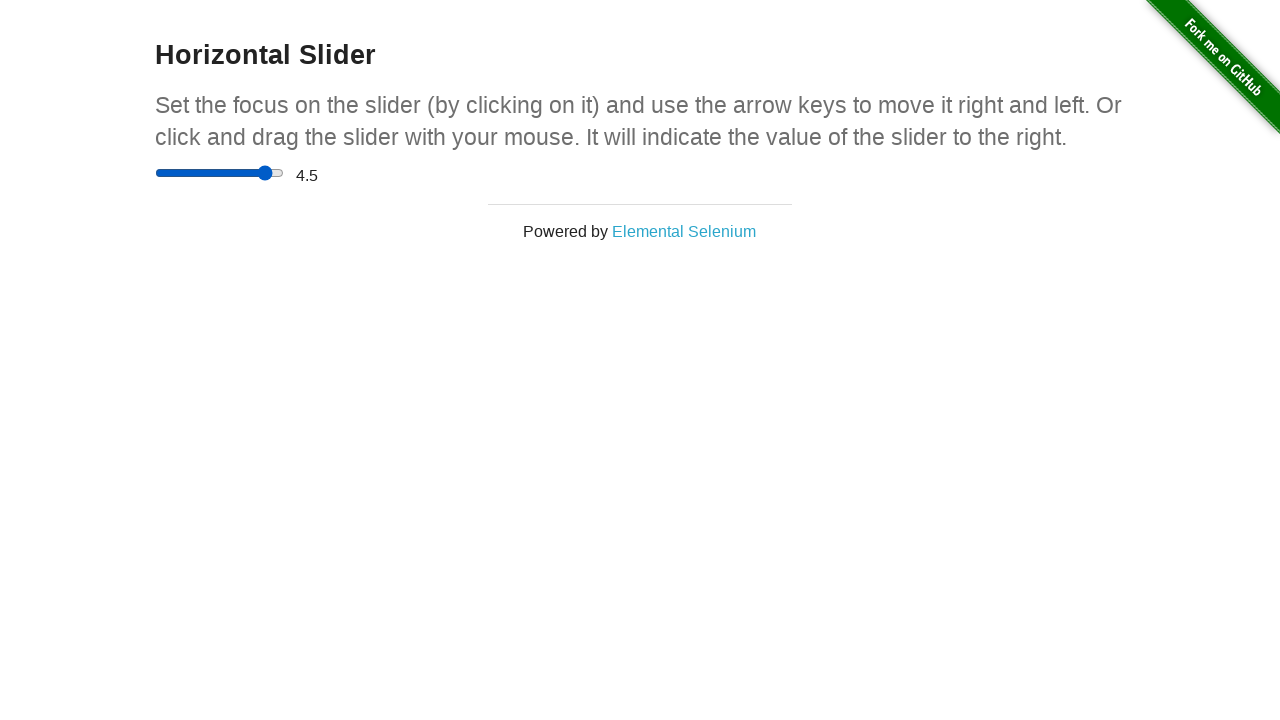

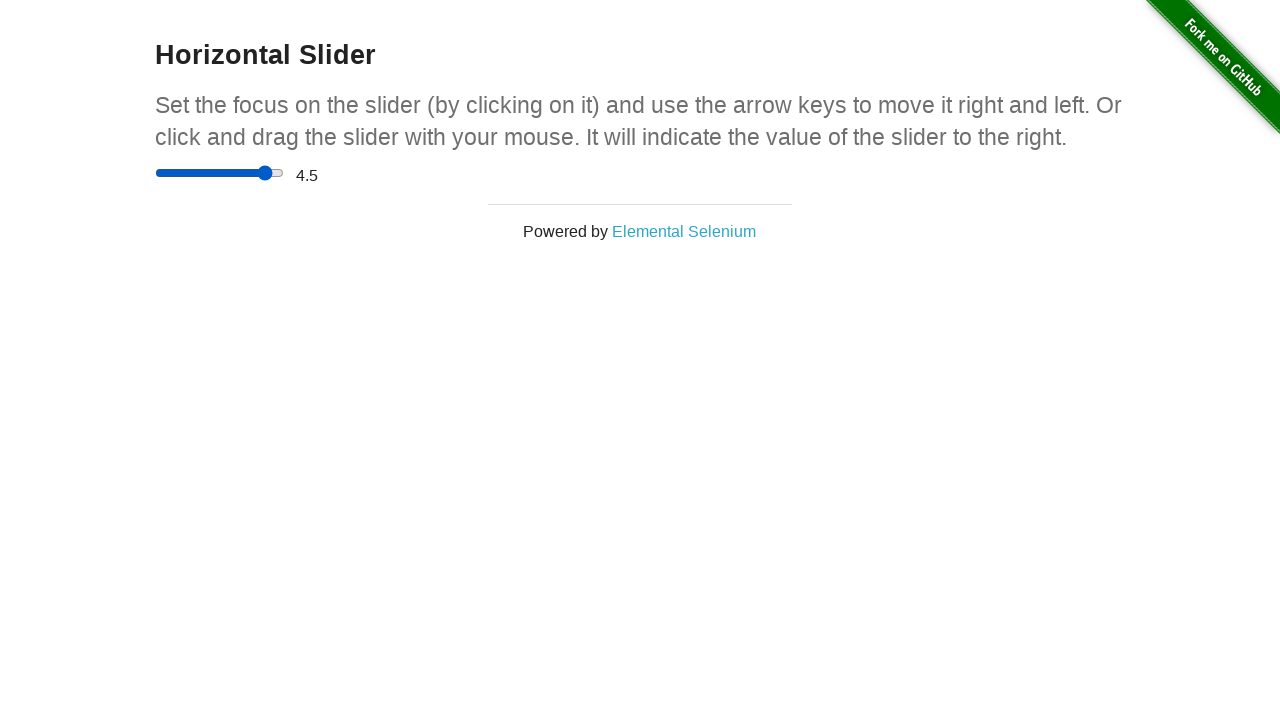